Tests routing functionality including Active, Completed, All filters and back button navigation

Starting URL: https://demo.playwright.dev/todomvc

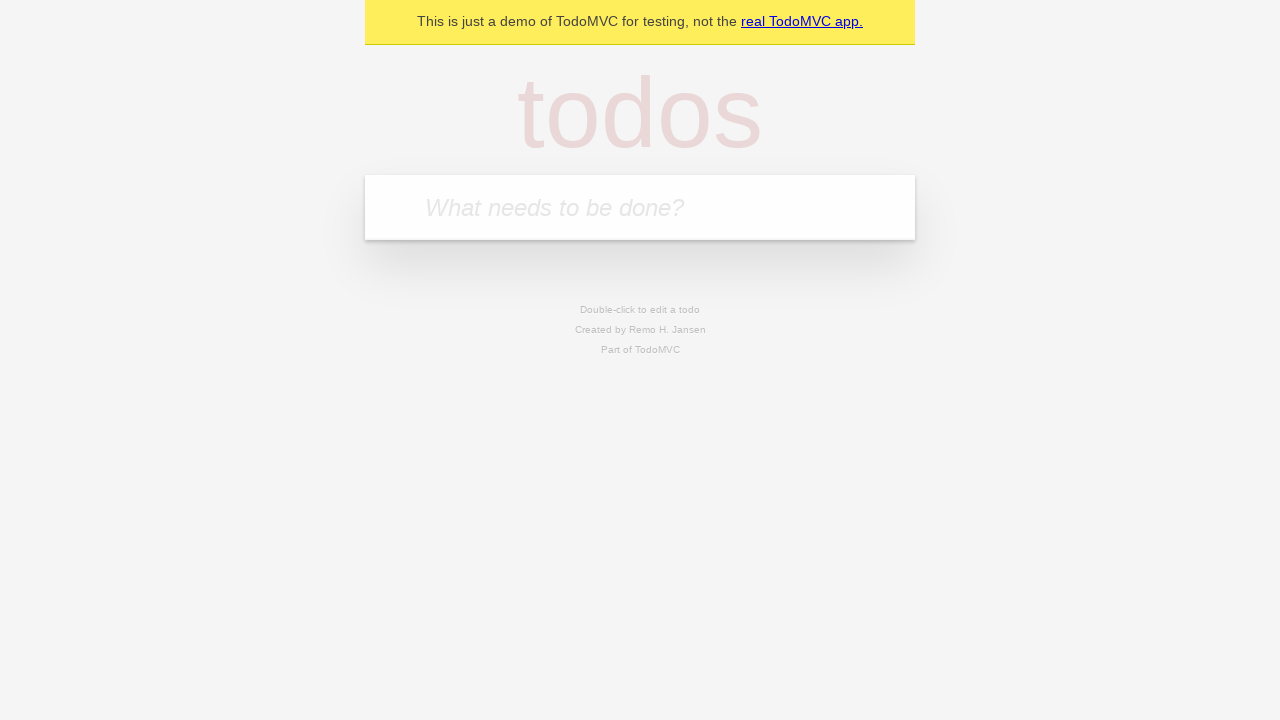

Filled todo input with 'buy some cheese' on internal:attr=[placeholder="What needs to be done?"i]
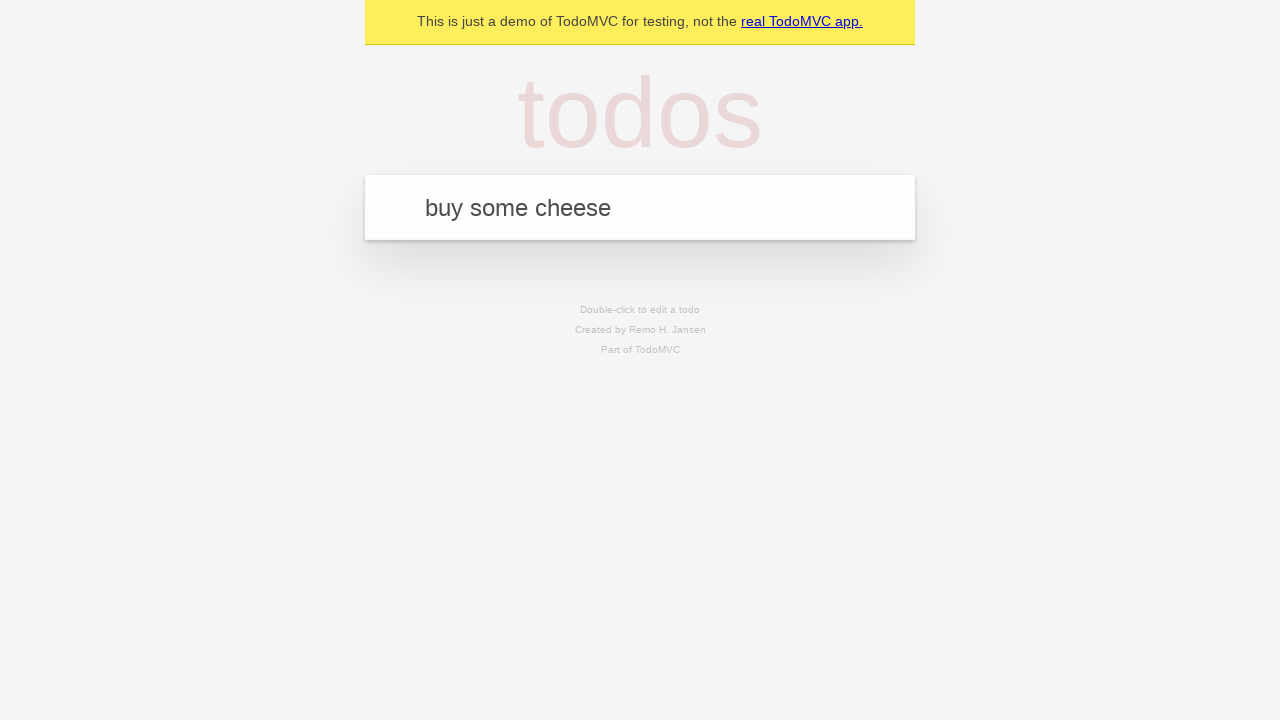

Pressed Enter to create first todo on internal:attr=[placeholder="What needs to be done?"i]
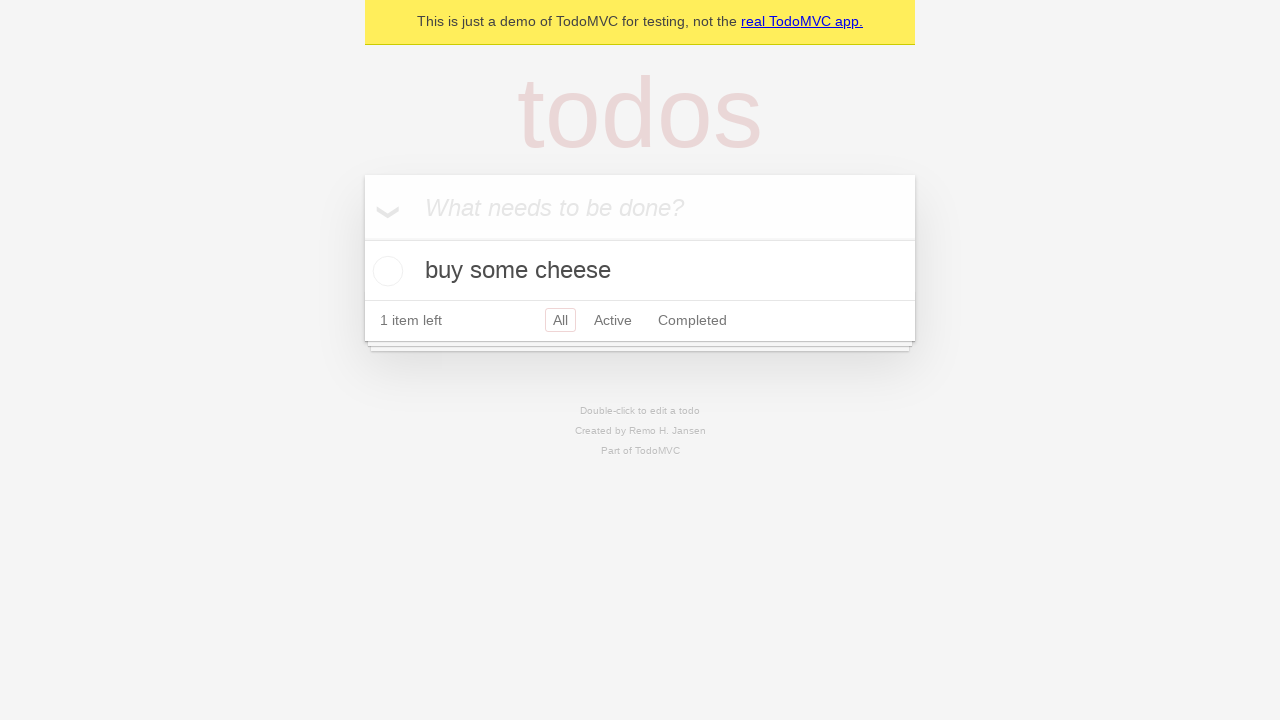

Filled todo input with 'feed the cat' on internal:attr=[placeholder="What needs to be done?"i]
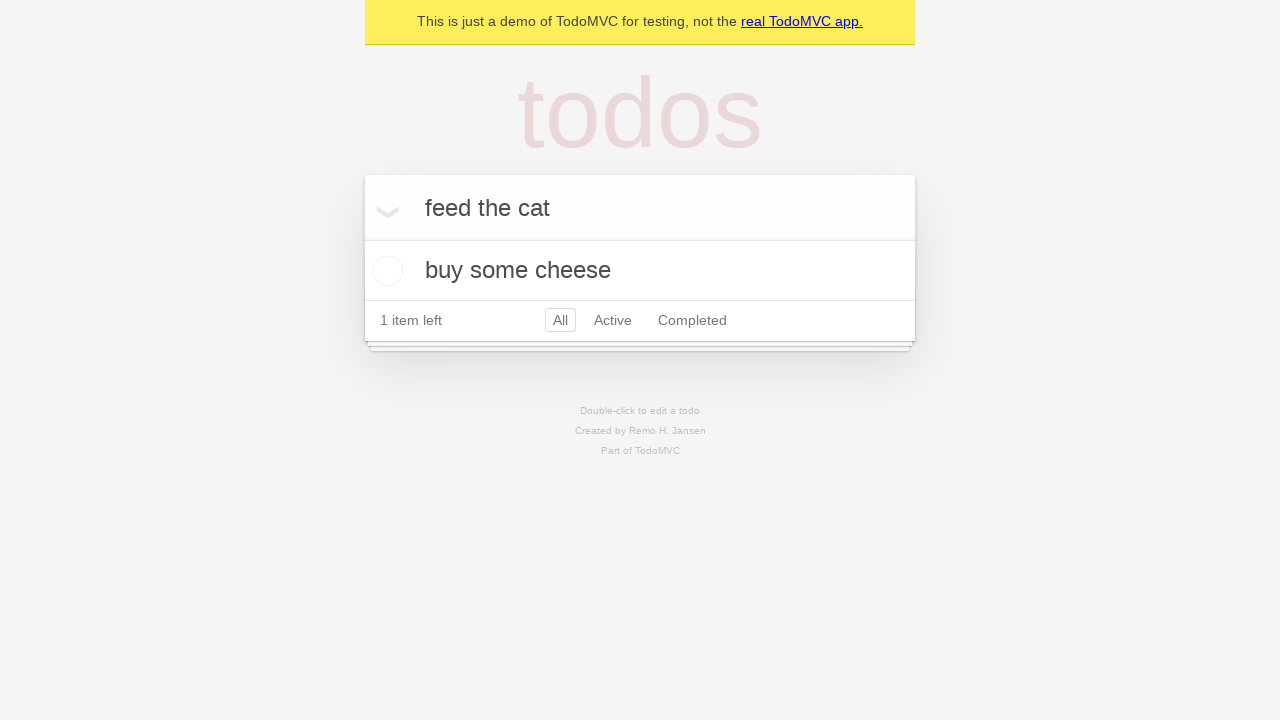

Pressed Enter to create second todo on internal:attr=[placeholder="What needs to be done?"i]
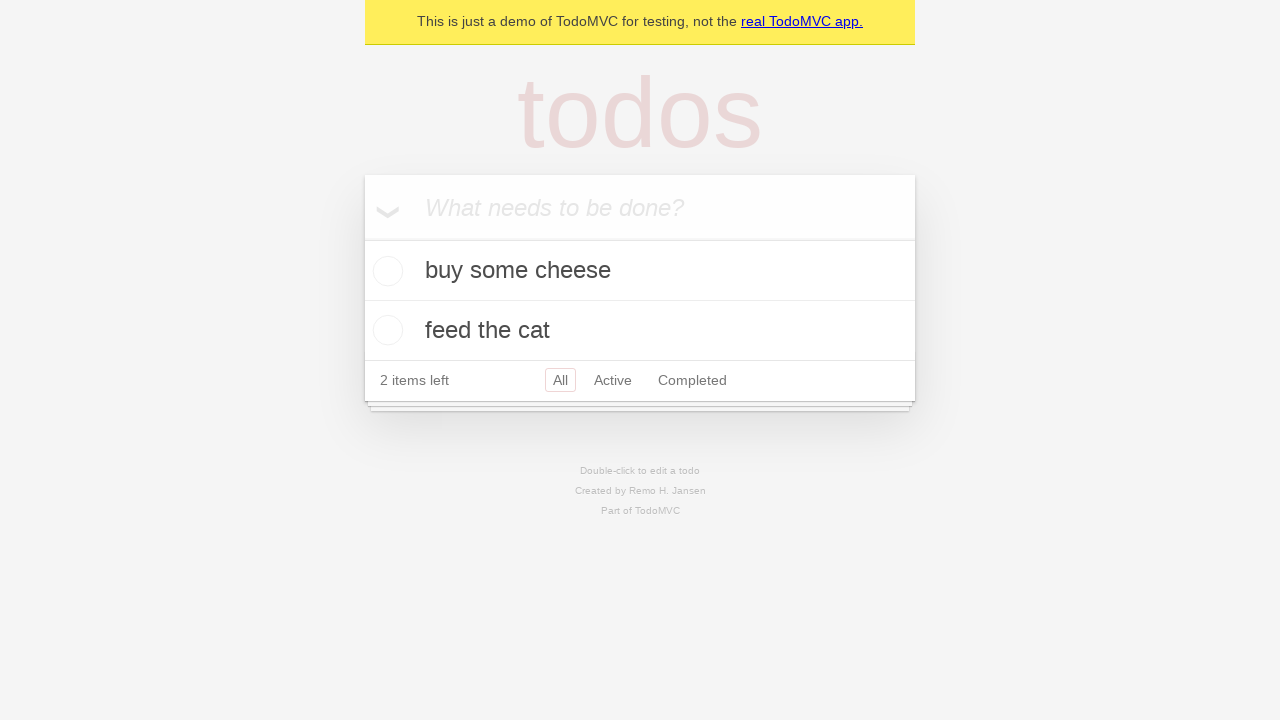

Filled todo input with 'book a doctors appointment' on internal:attr=[placeholder="What needs to be done?"i]
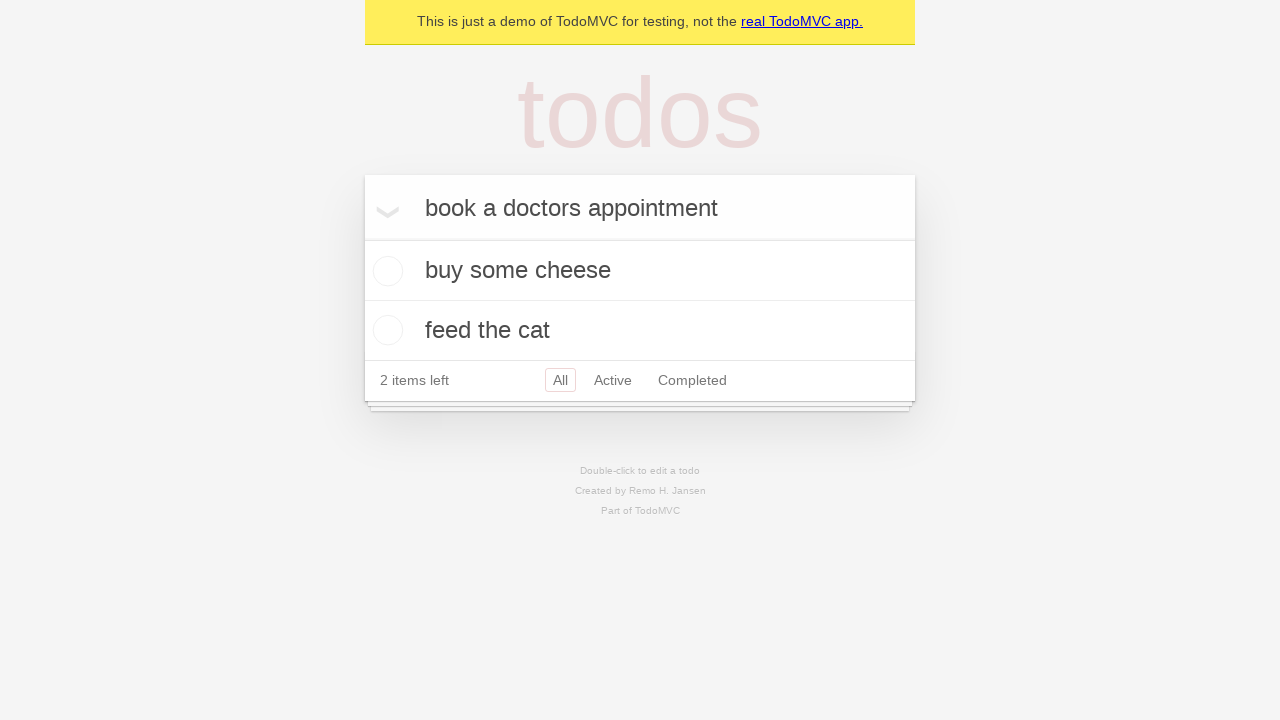

Pressed Enter to create third todo on internal:attr=[placeholder="What needs to be done?"i]
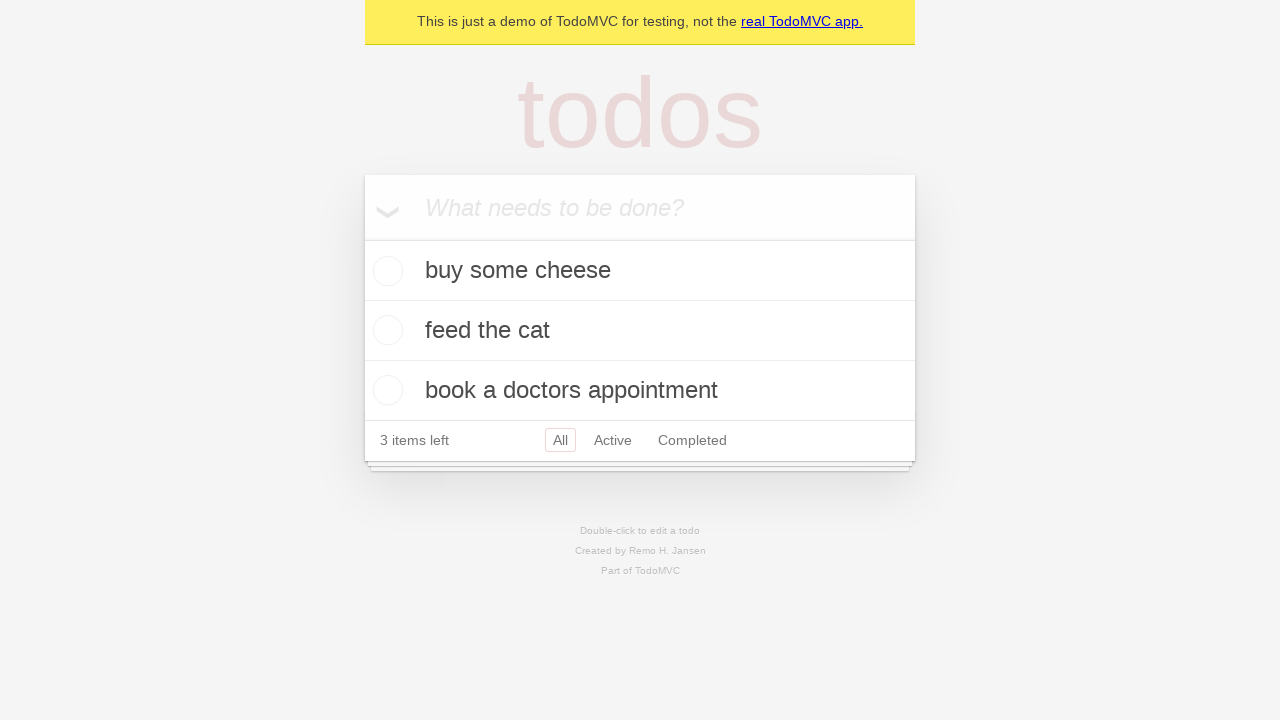

Waited for all three todos to be created
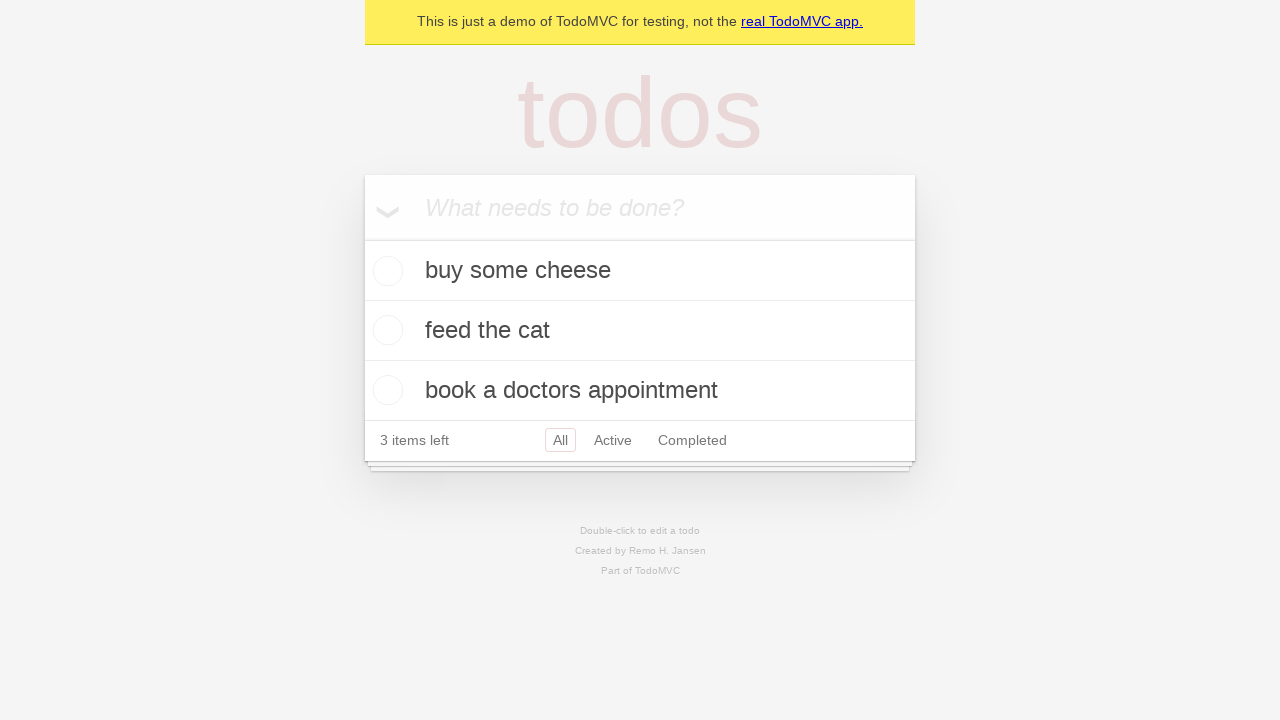

Marked second todo as completed at (385, 330) on internal:testid=[data-testid="todo-item"s] >> nth=1 >> internal:role=checkbox
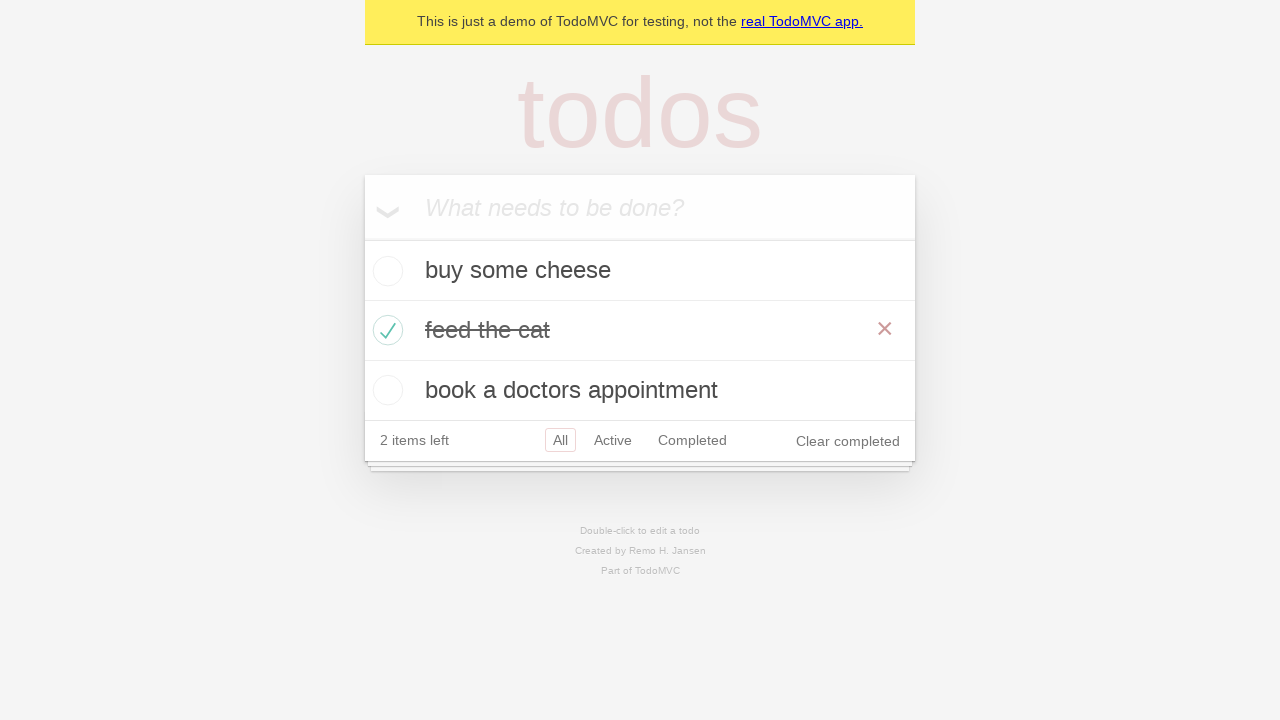

Clicked Active filter at (613, 440) on internal:role=link[name="Active"i]
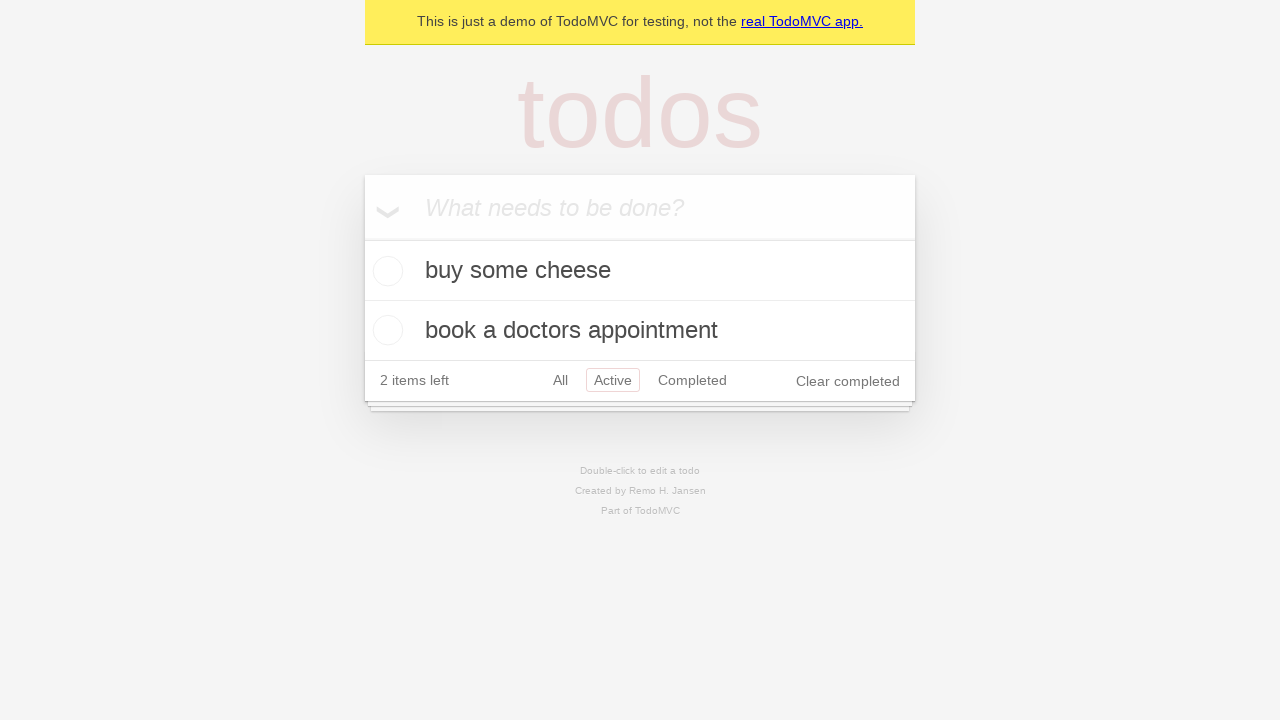

Active filter loaded showing active todos
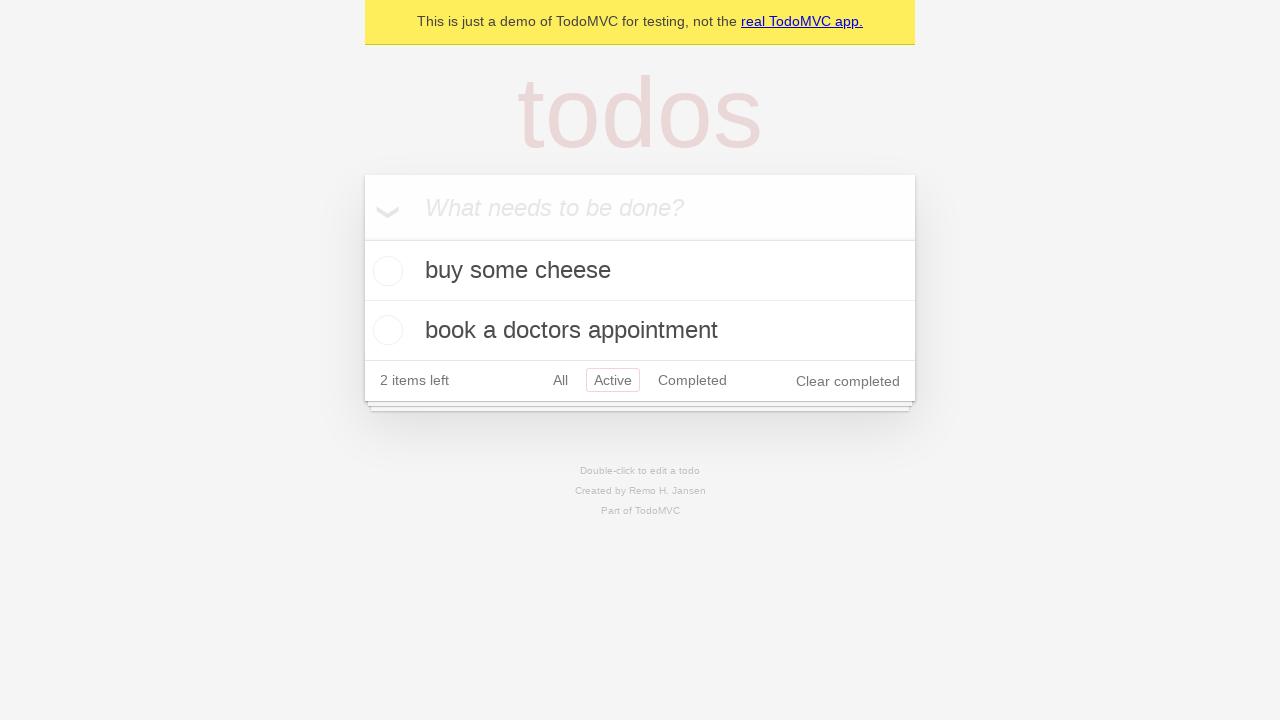

Clicked Completed filter at (692, 380) on internal:role=link[name="Completed"i]
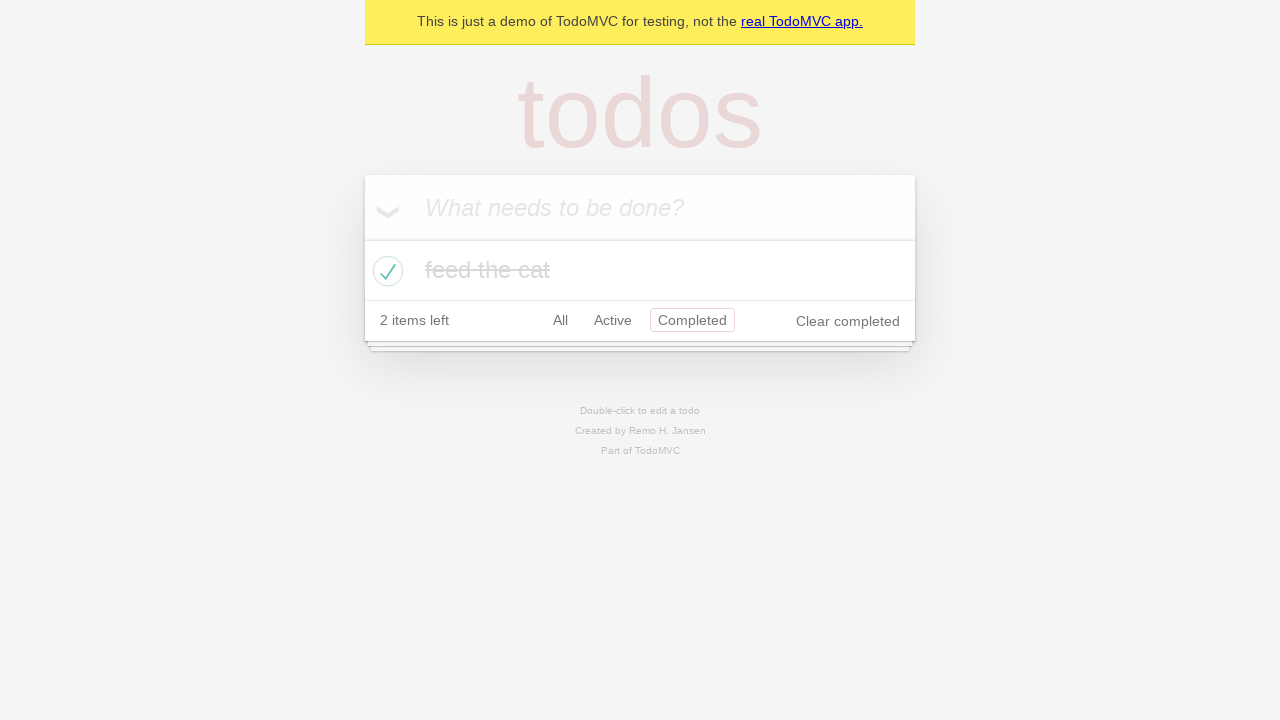

Completed filter loaded showing completed todos
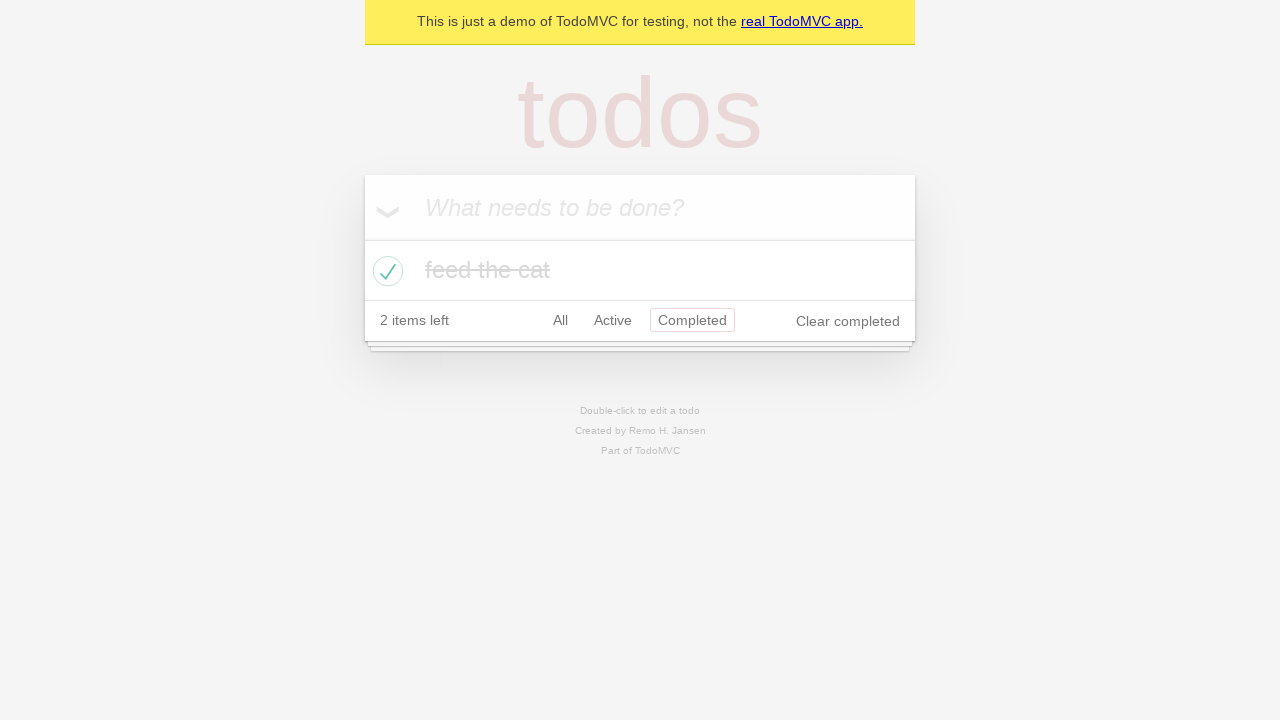

Clicked All filter at (560, 320) on internal:role=link[name="All"i]
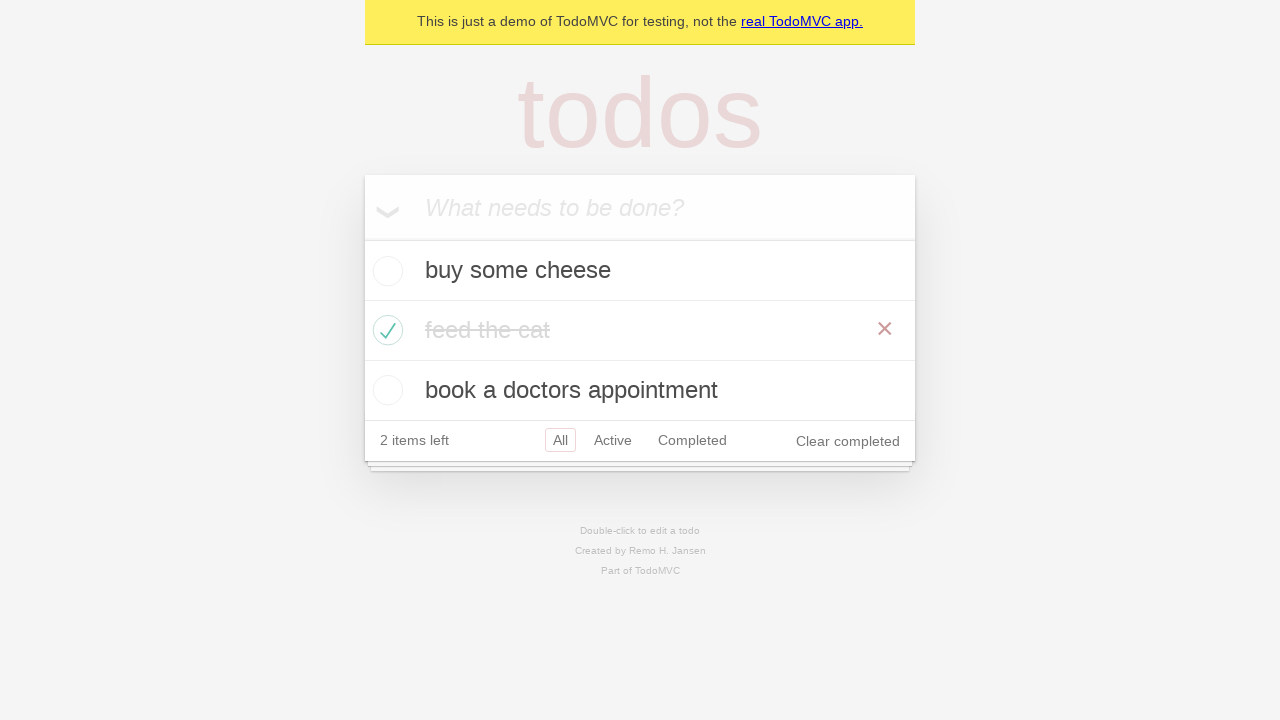

All filter loaded showing all todos
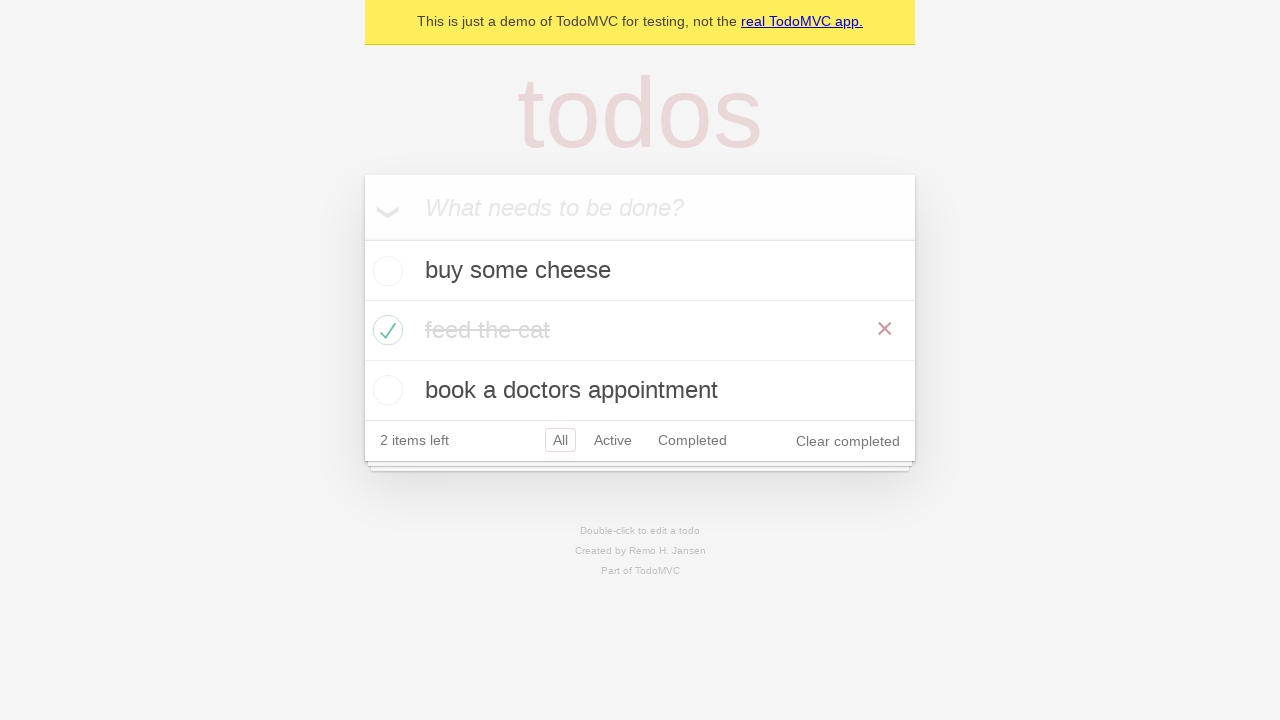

Navigated back to Completed filter
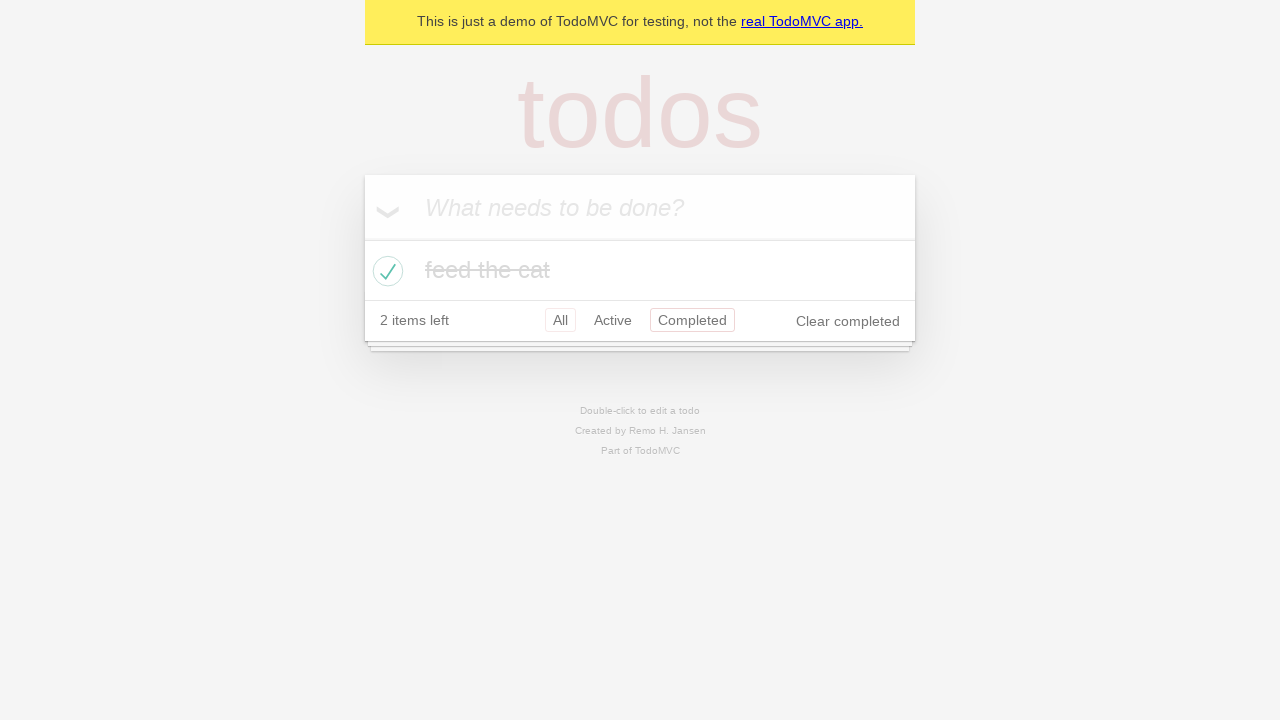

Navigated back to Active filter
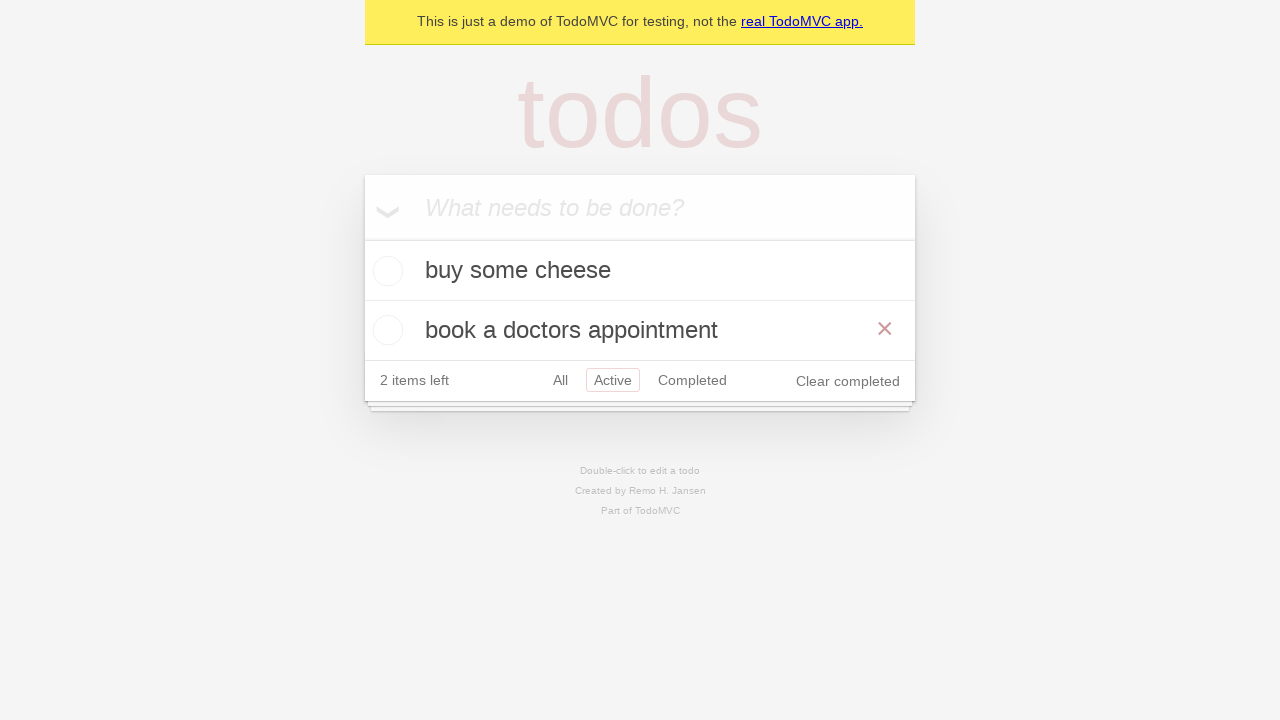

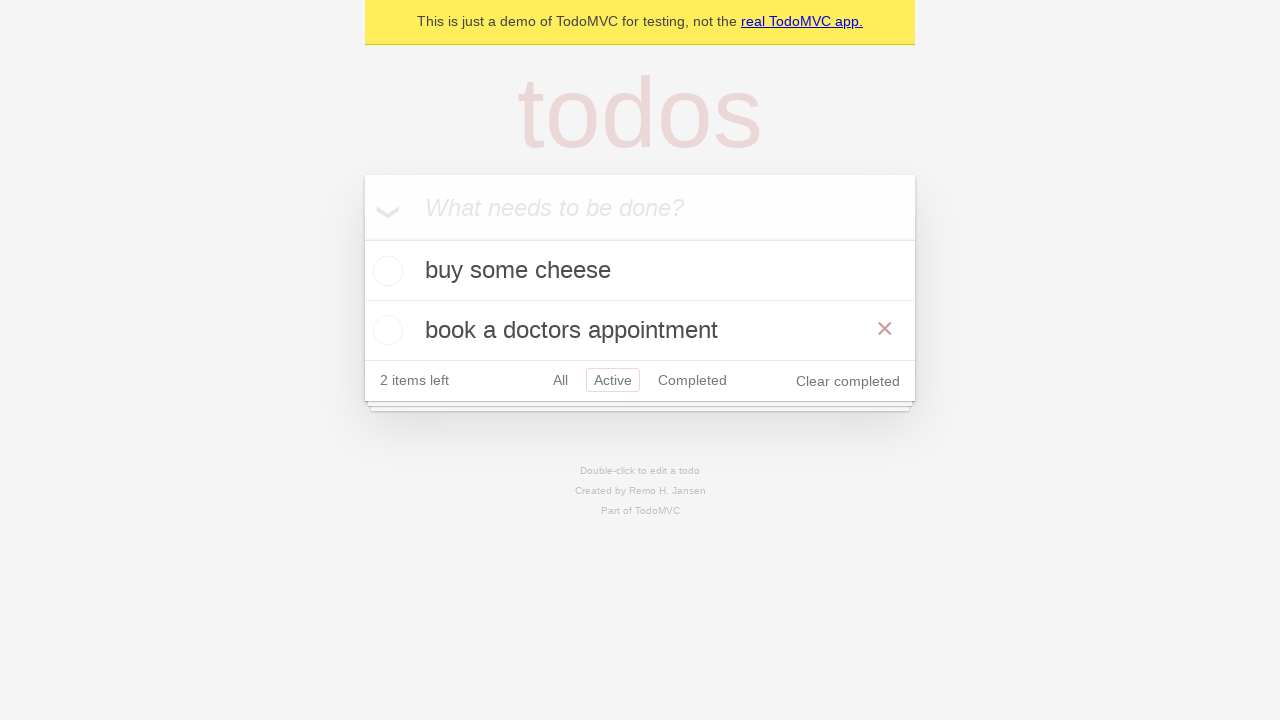